Tests checkbox unchecking functionality by first checking checkboxes, then unchecking them and verifying they are unchecked

Starting URL: https://loopcamp.vercel.app/index.html

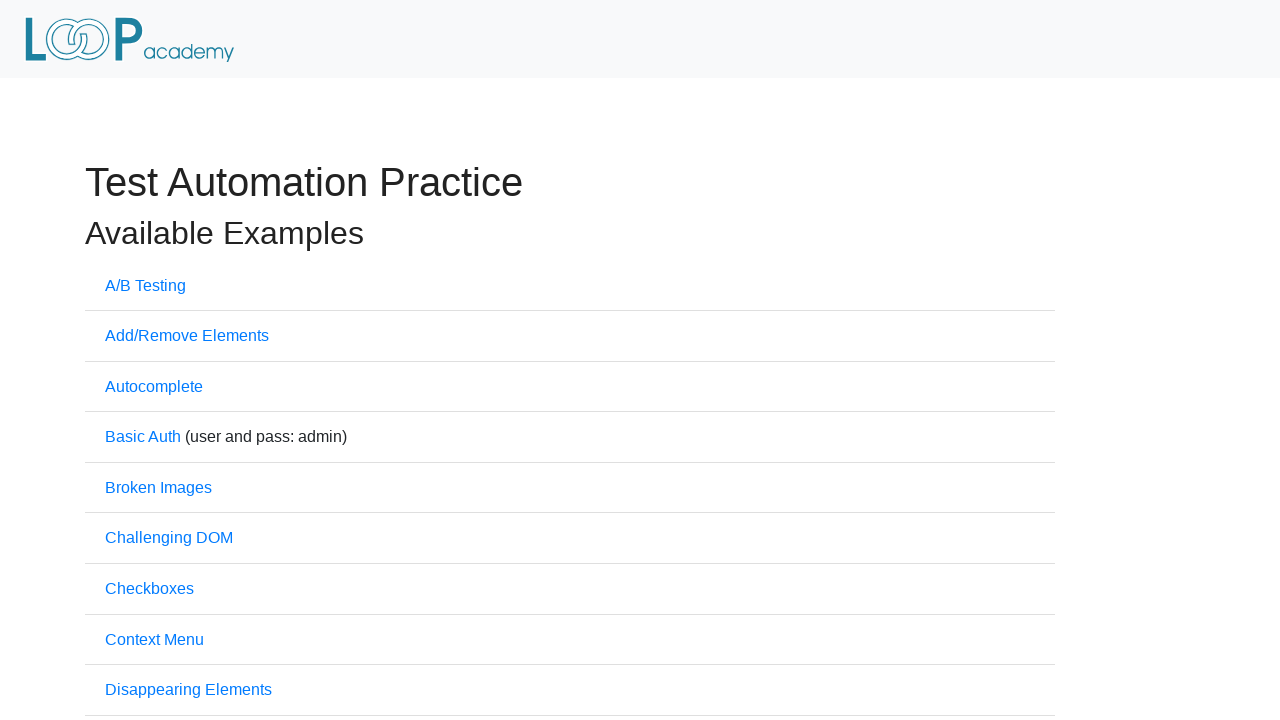

Clicked on Checkboxes link at (150, 589) on text='Checkboxes'
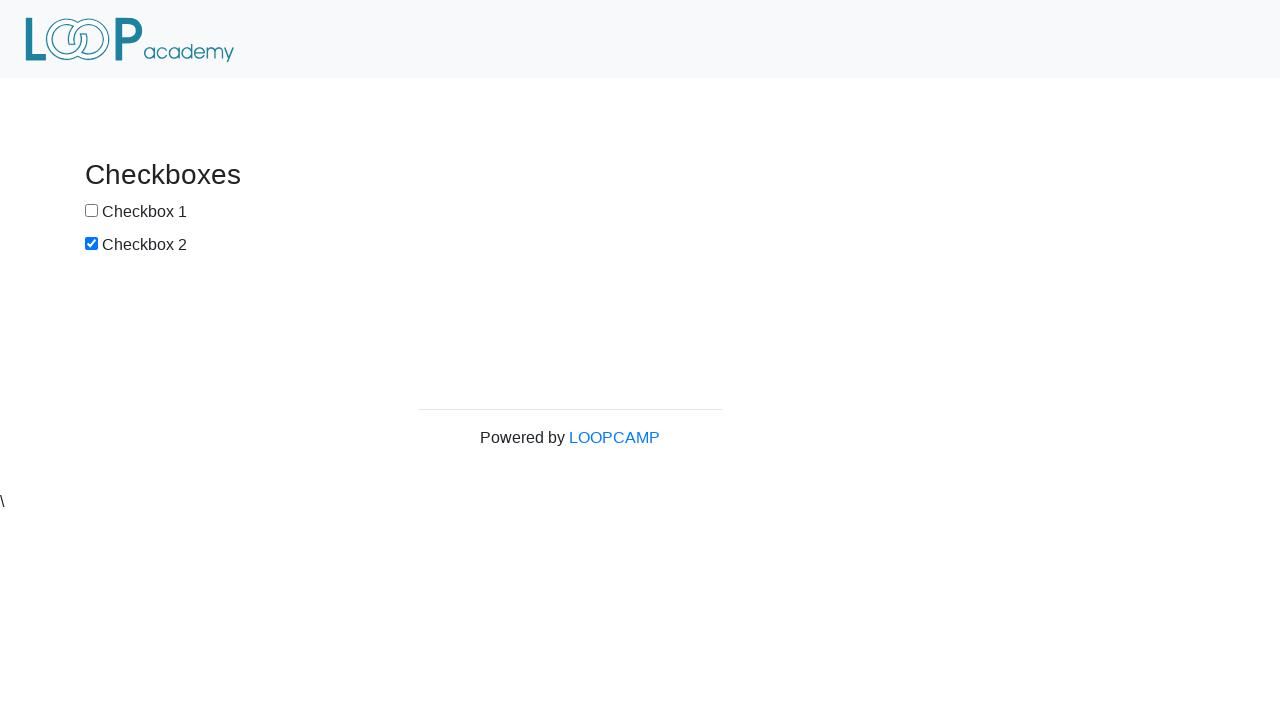

Checked first checkbox at (92, 210) on input[type='checkbox']:nth-of-type(1)
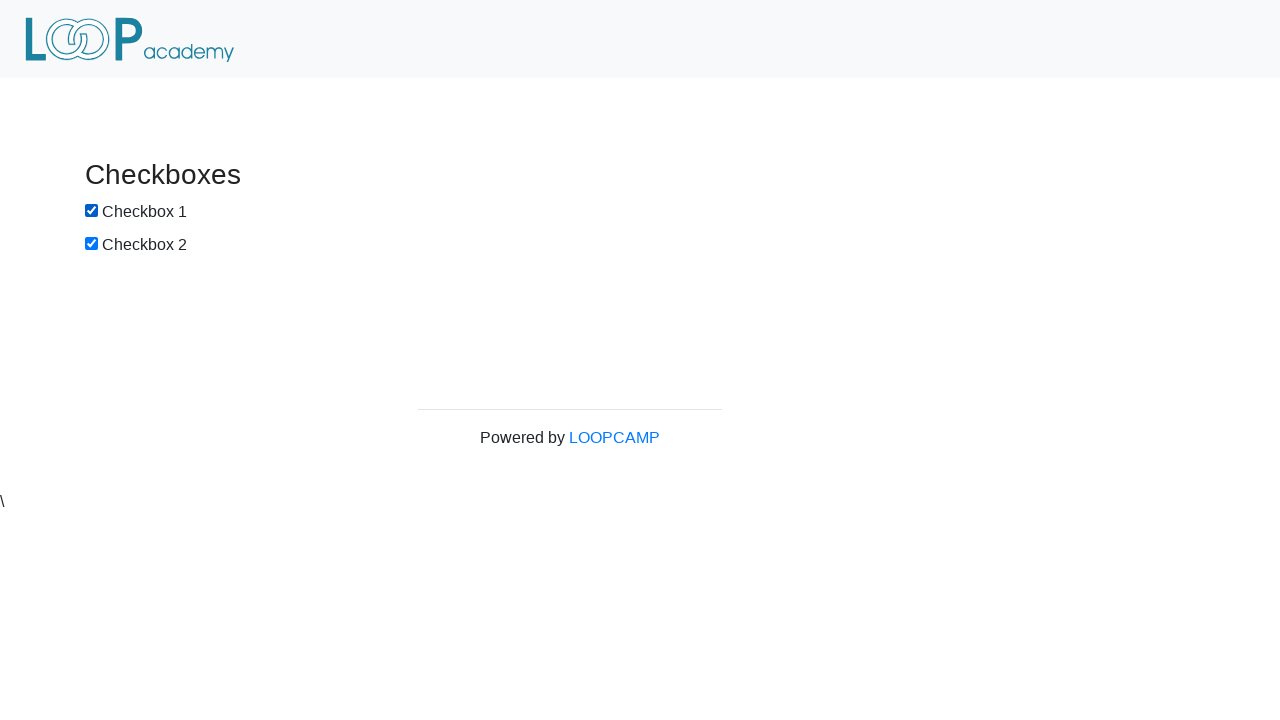

Checked second checkbox on input[type='checkbox']:nth-of-type(2)
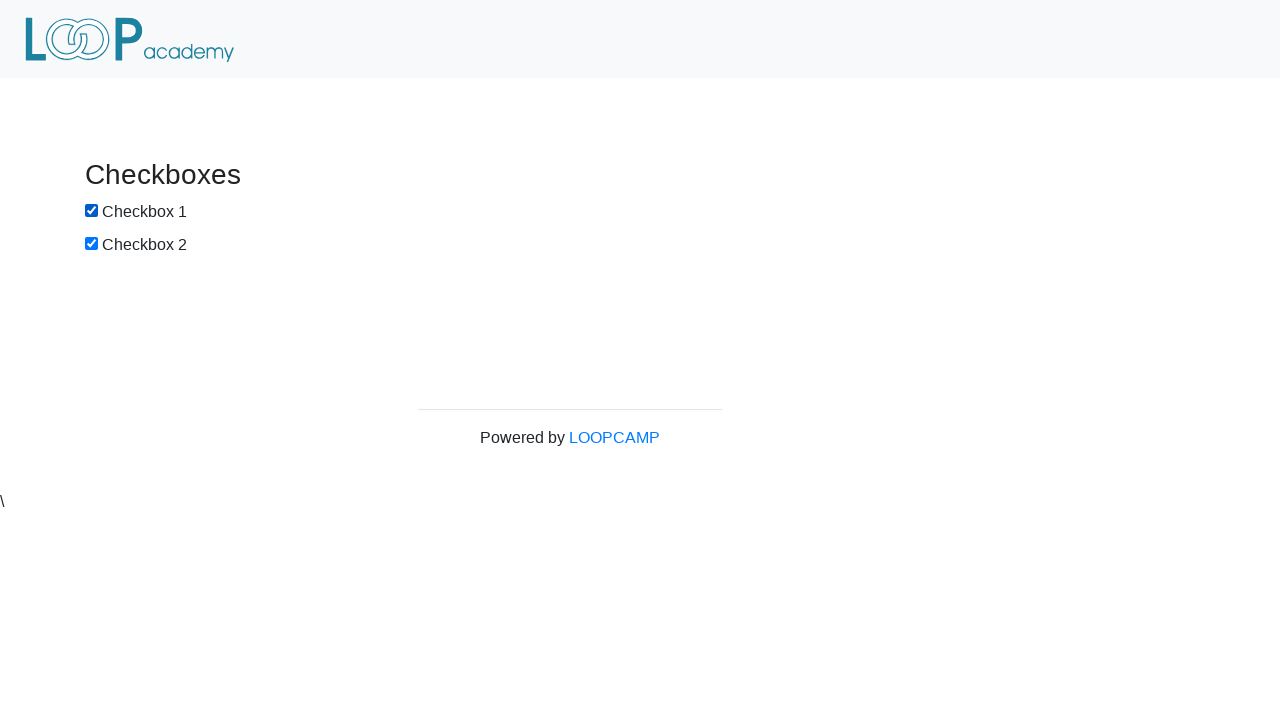

Unchecked first checkbox at (92, 210) on input[type='checkbox']:nth-of-type(1)
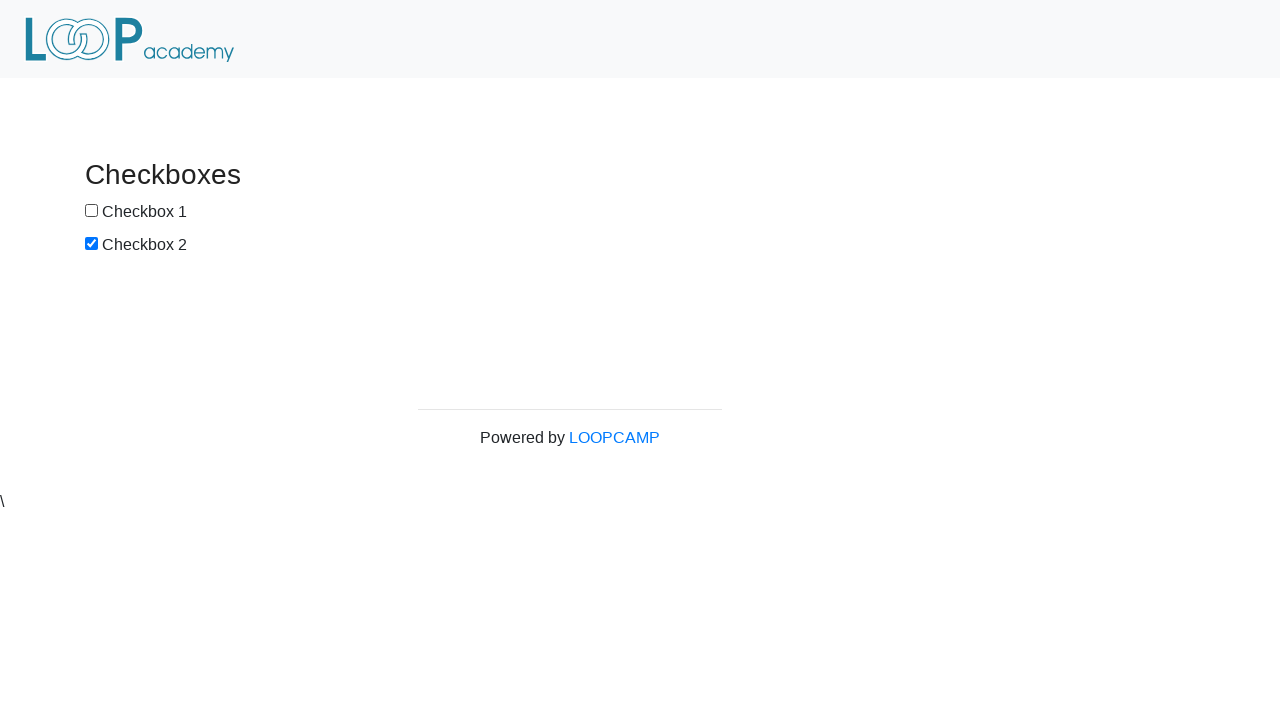

Unchecked second checkbox at (92, 243) on input[type='checkbox']:nth-of-type(2)
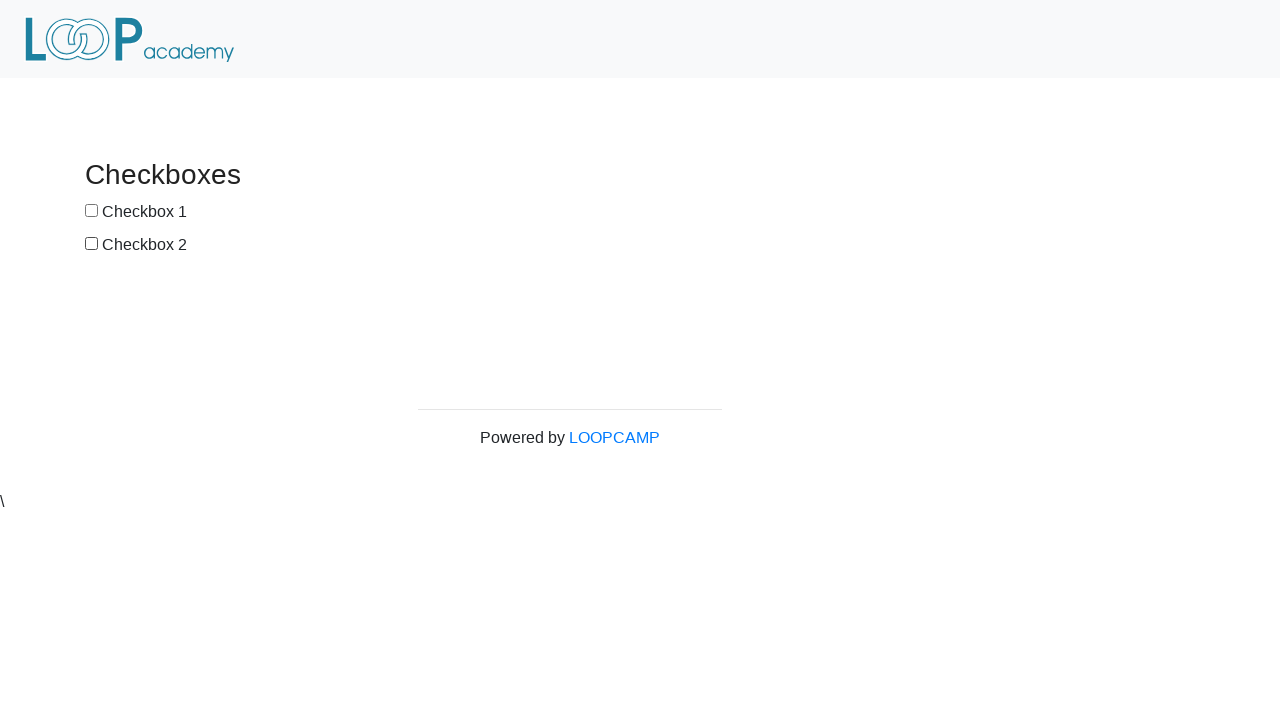

Verified first checkbox is unchecked
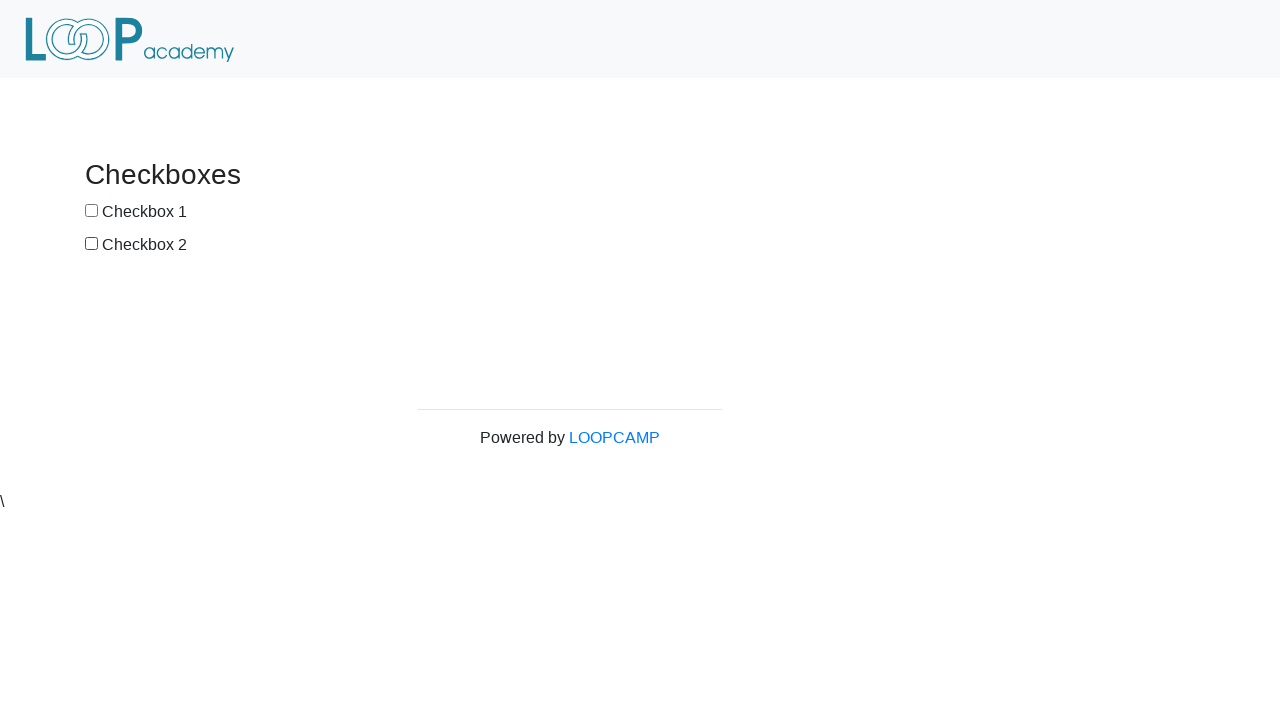

Verified second checkbox is unchecked
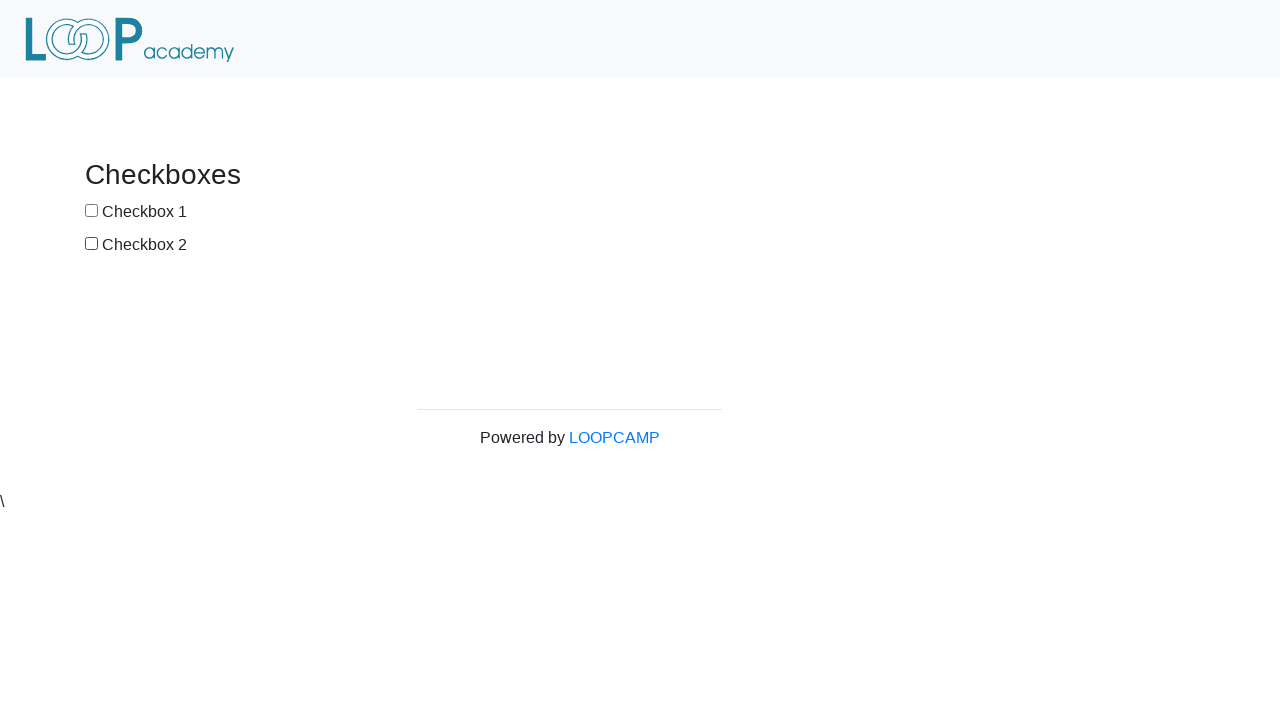

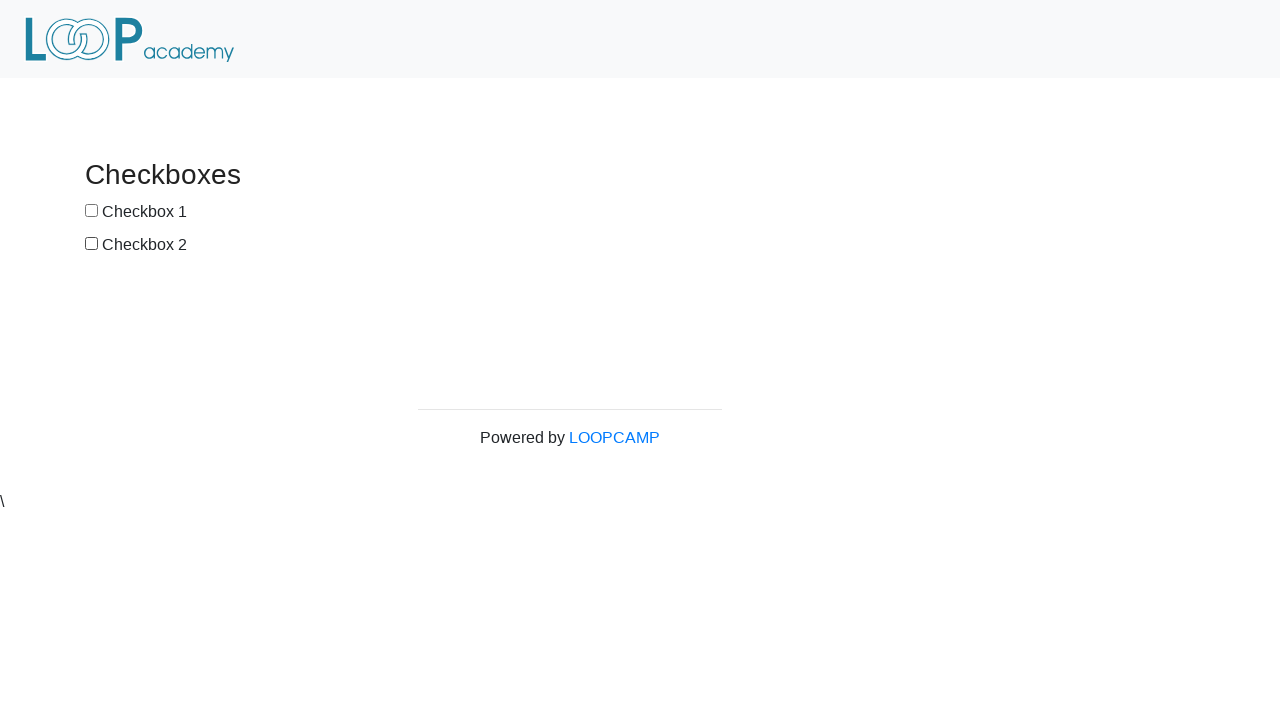